Tests form filling with keyboard actions, including copy-paste functionality between text fields using keyboard shortcuts

Starting URL: https://demoqa.com/text-box

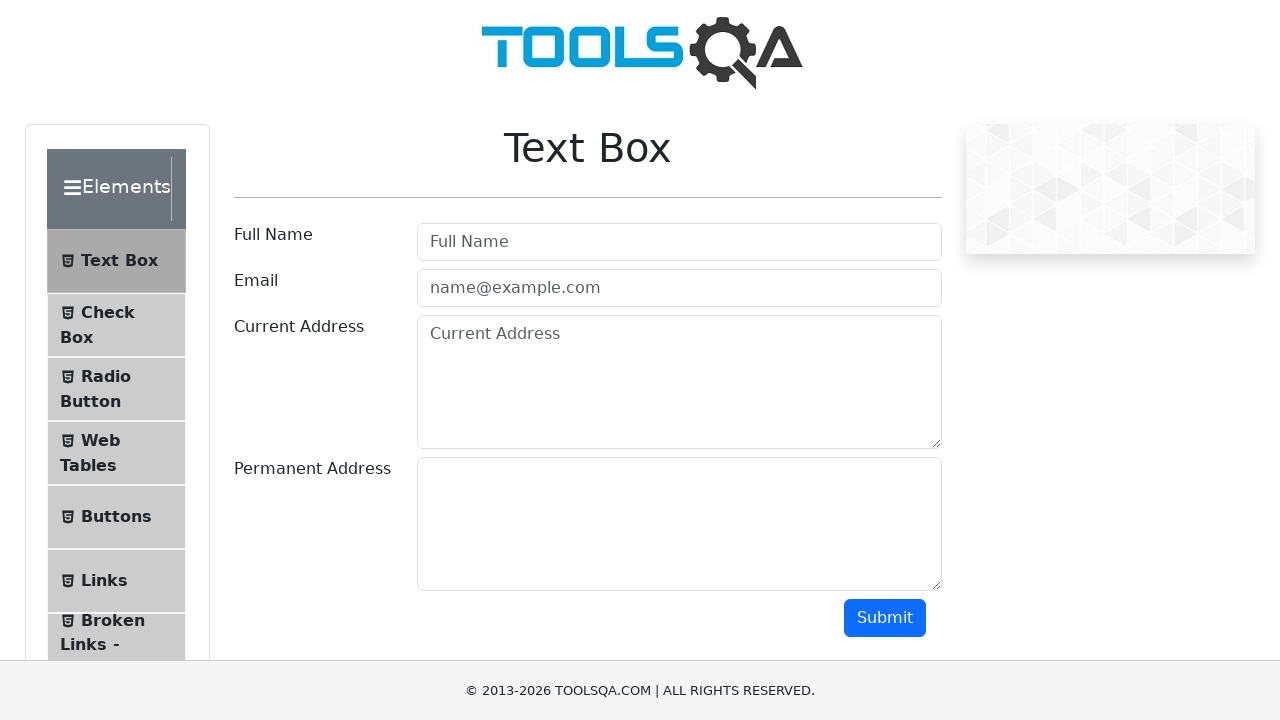

Clicked on full name field at (679, 242) on #userName
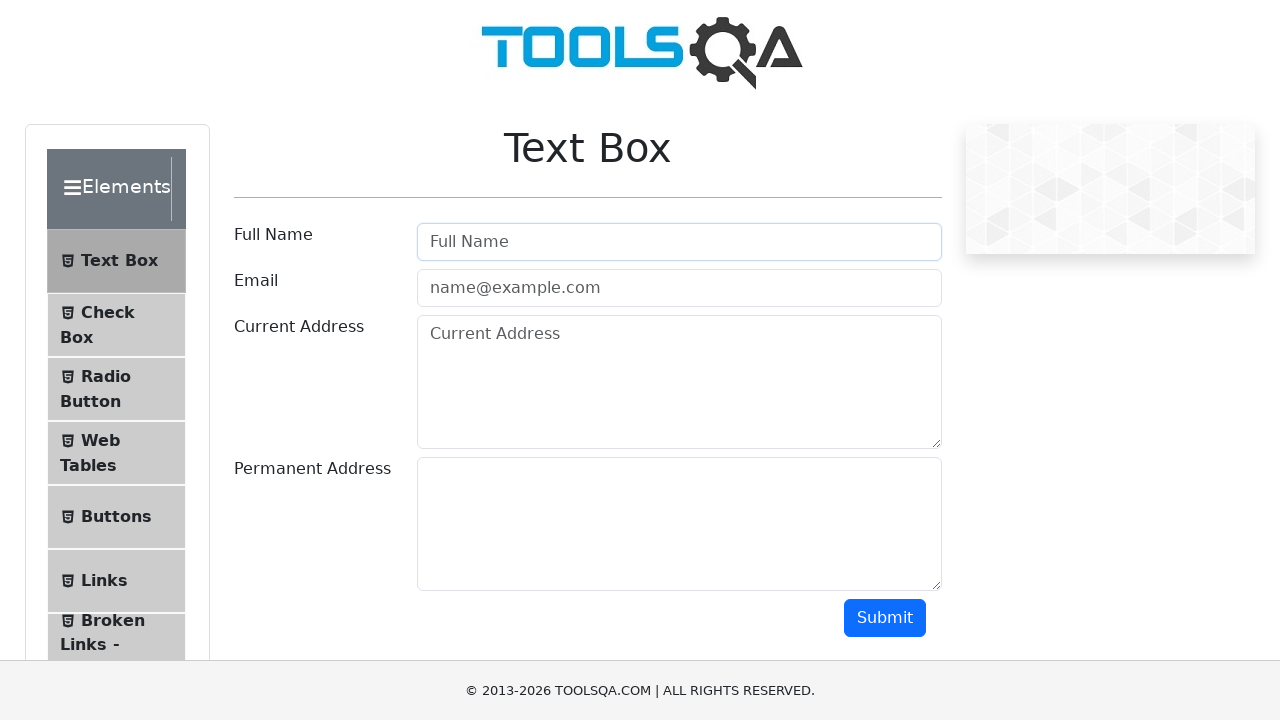

Filled full name field with 'Esmanur' on #userName
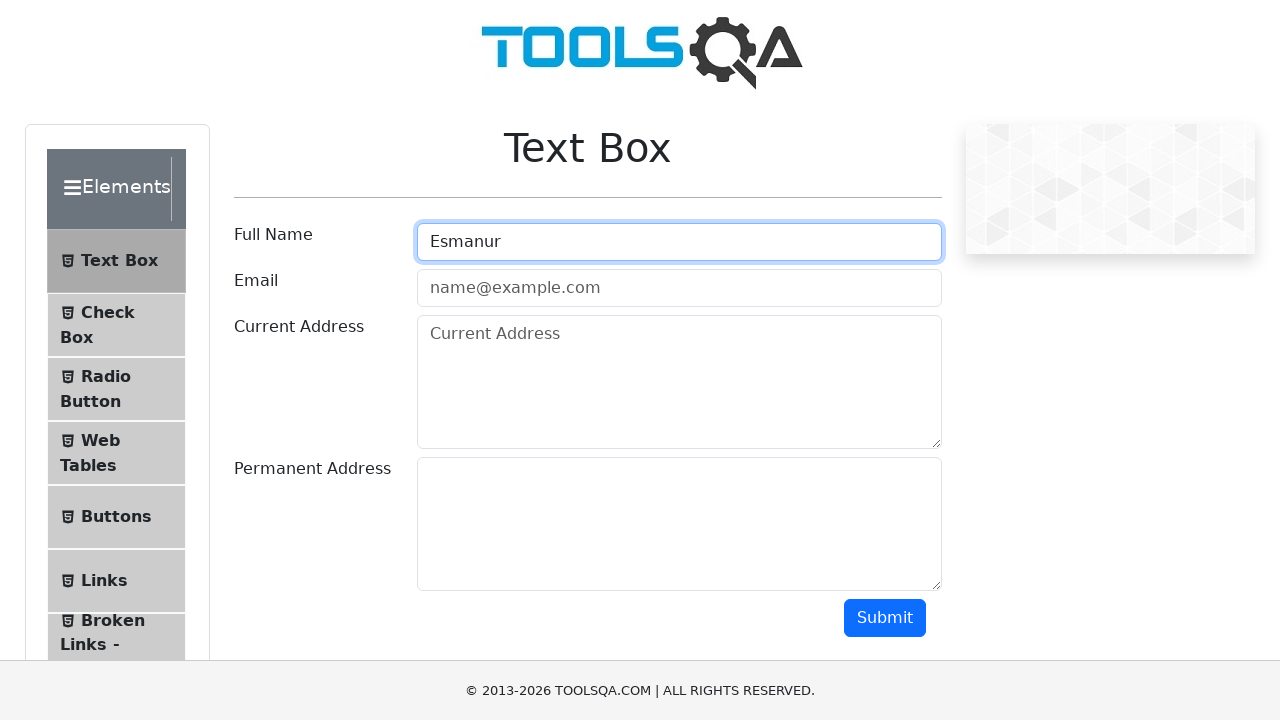

Pressed Tab to move to email field on #userName
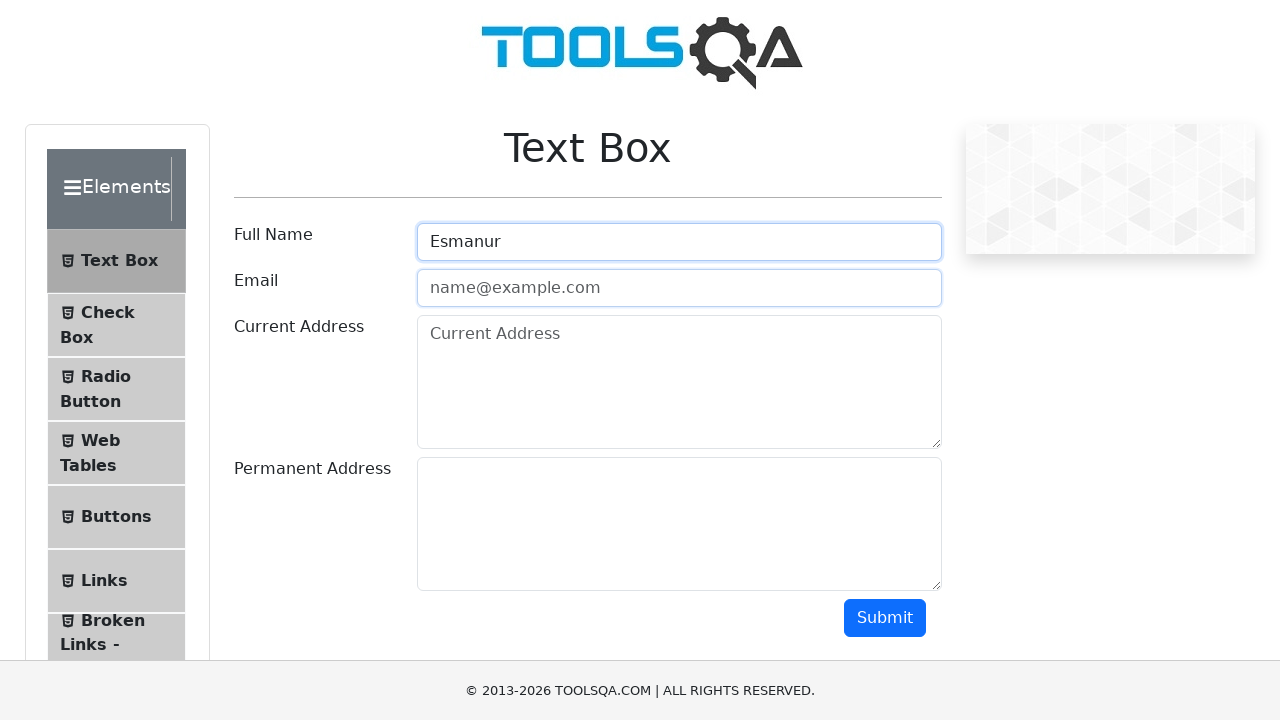

Filled email field with 'test@gmail.com' on #userEmail
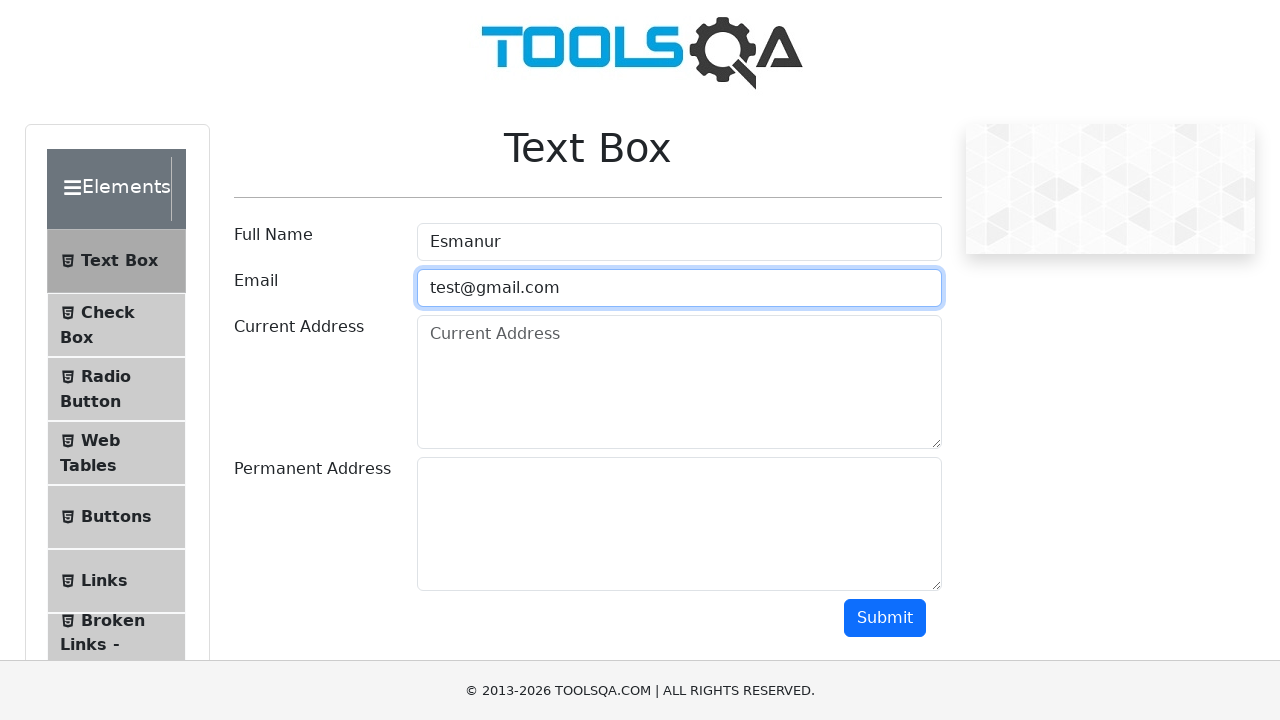

Pressed Tab to move to current address field on #userEmail
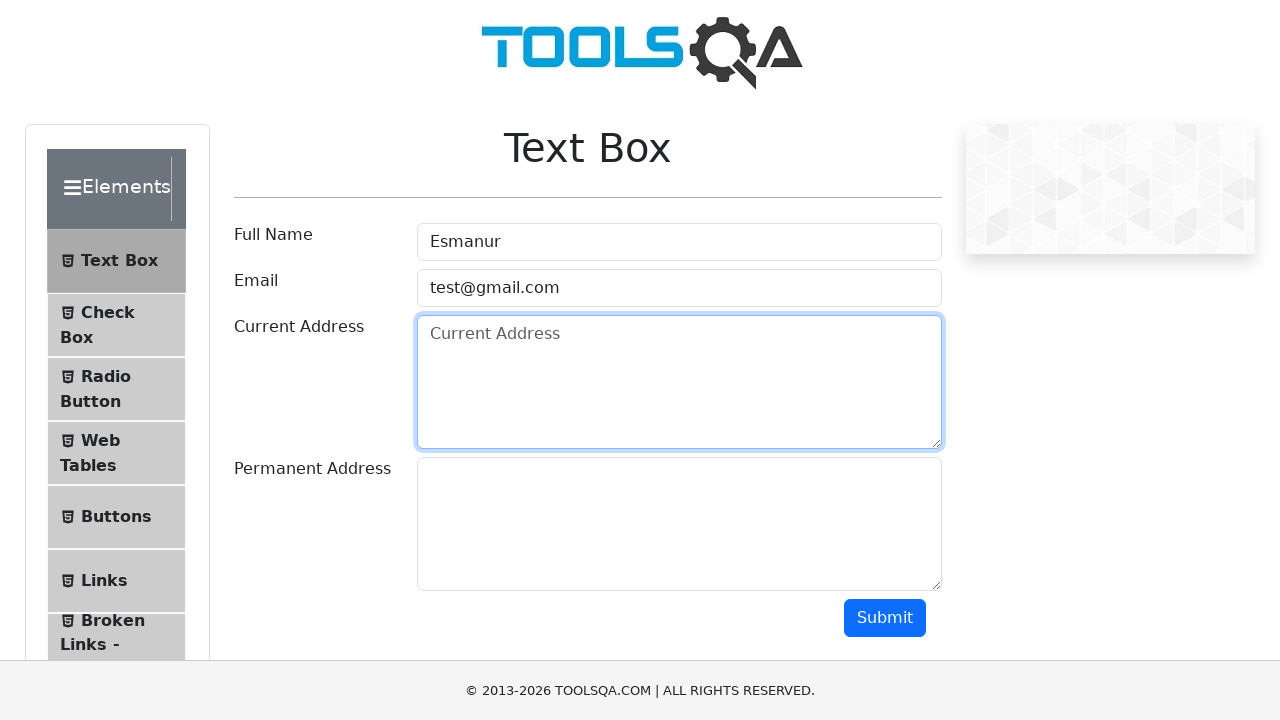

Filled current address field with 'Bu bir otomasyon testidir.' on #currentAddress
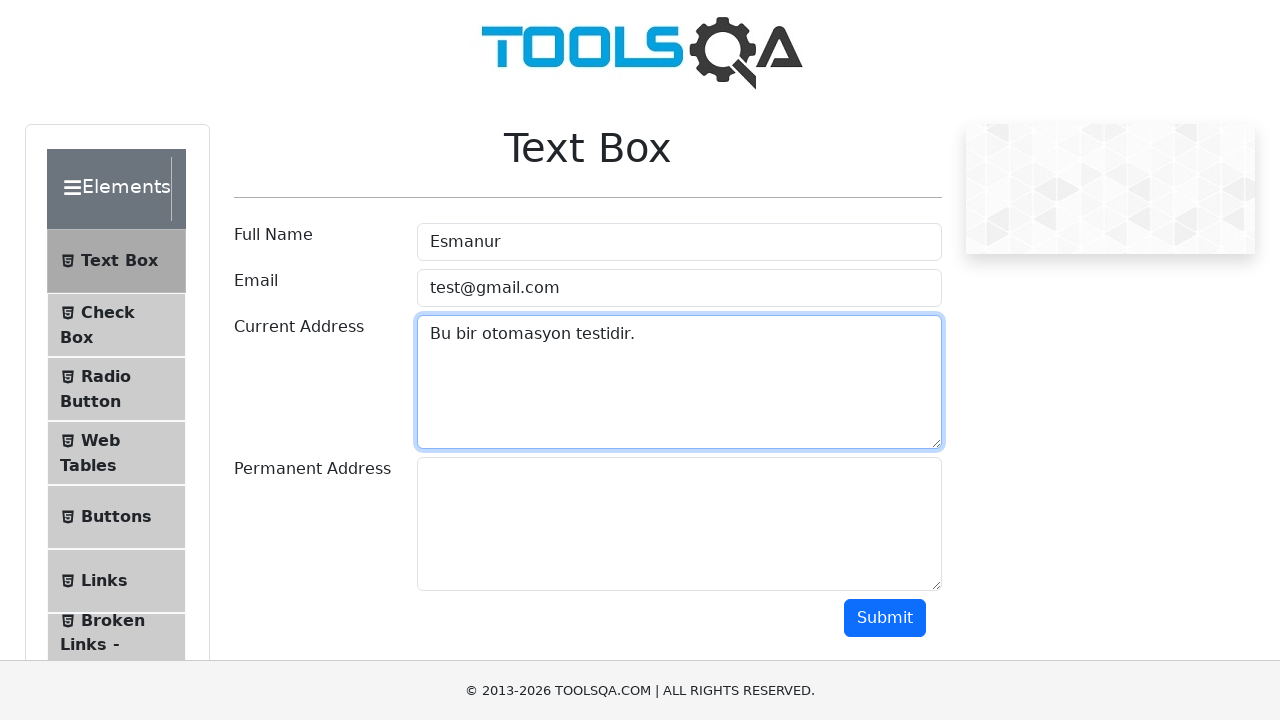

Focused on current address field on #currentAddress
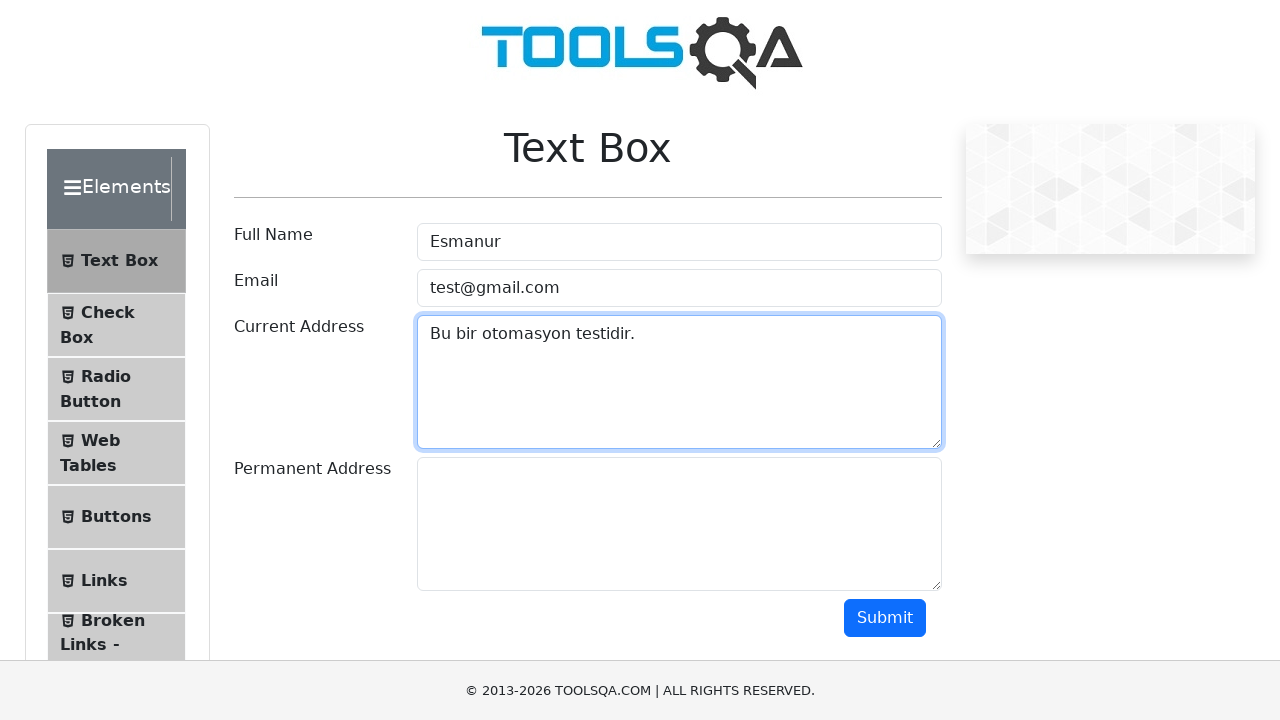

Selected all text in current address field using Ctrl+A
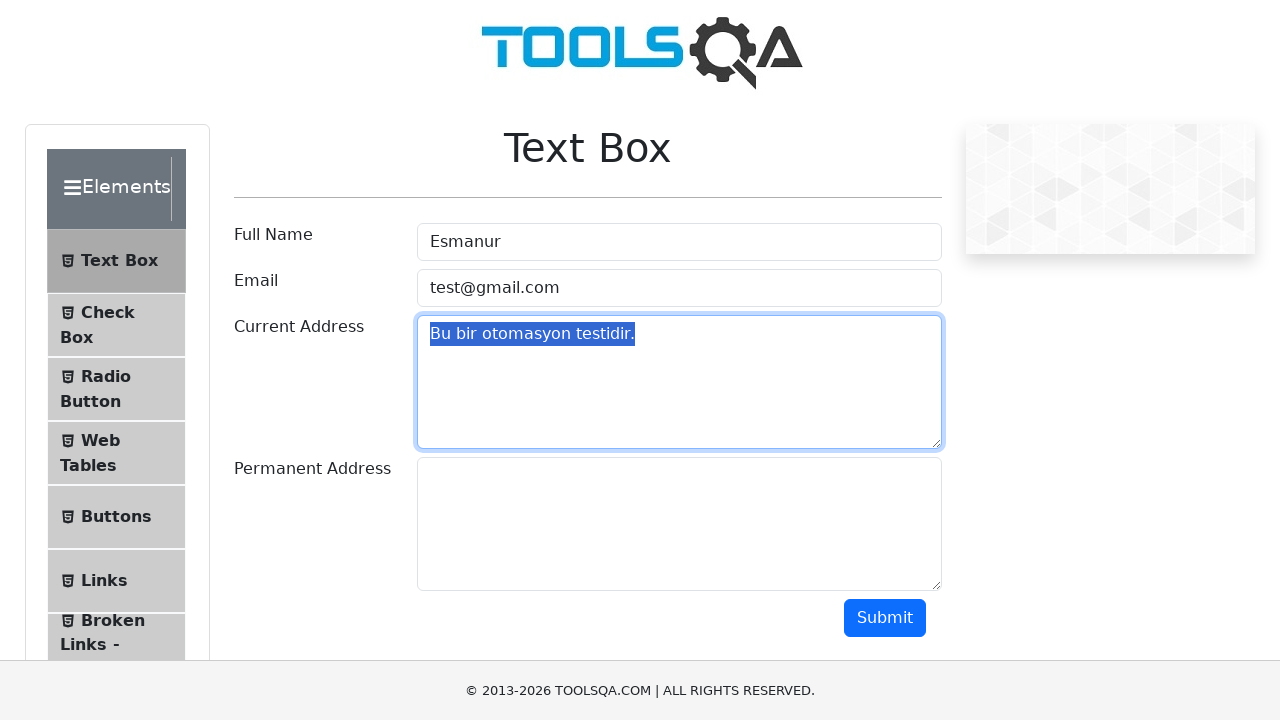

Copied selected text using Ctrl+C
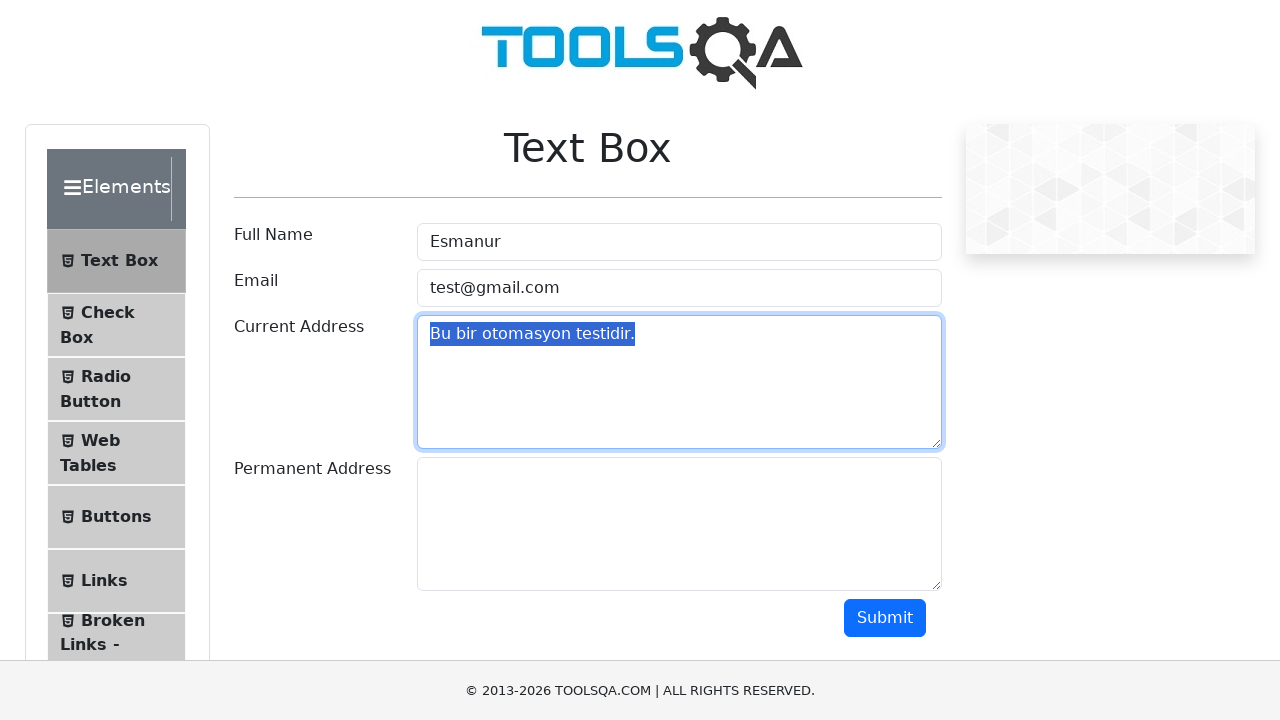

Pressed Tab to move to permanent address field on #currentAddress
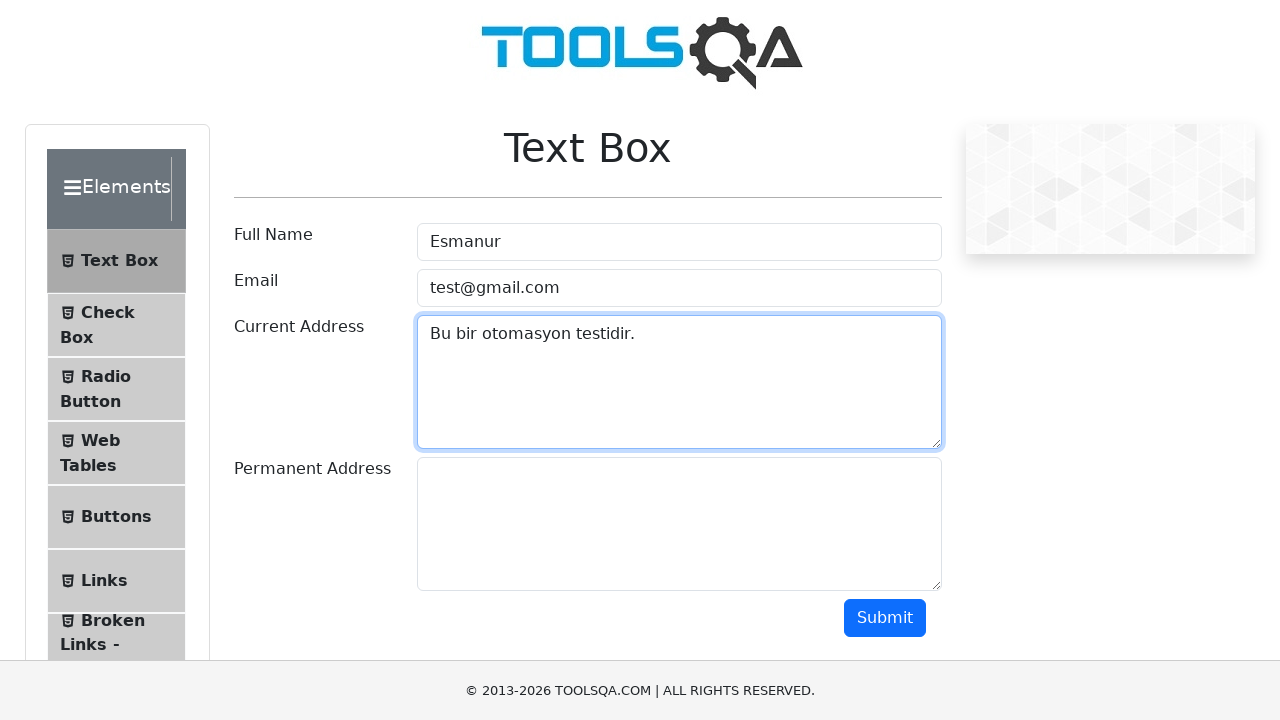

Pasted copied text into permanent address field using Ctrl+V
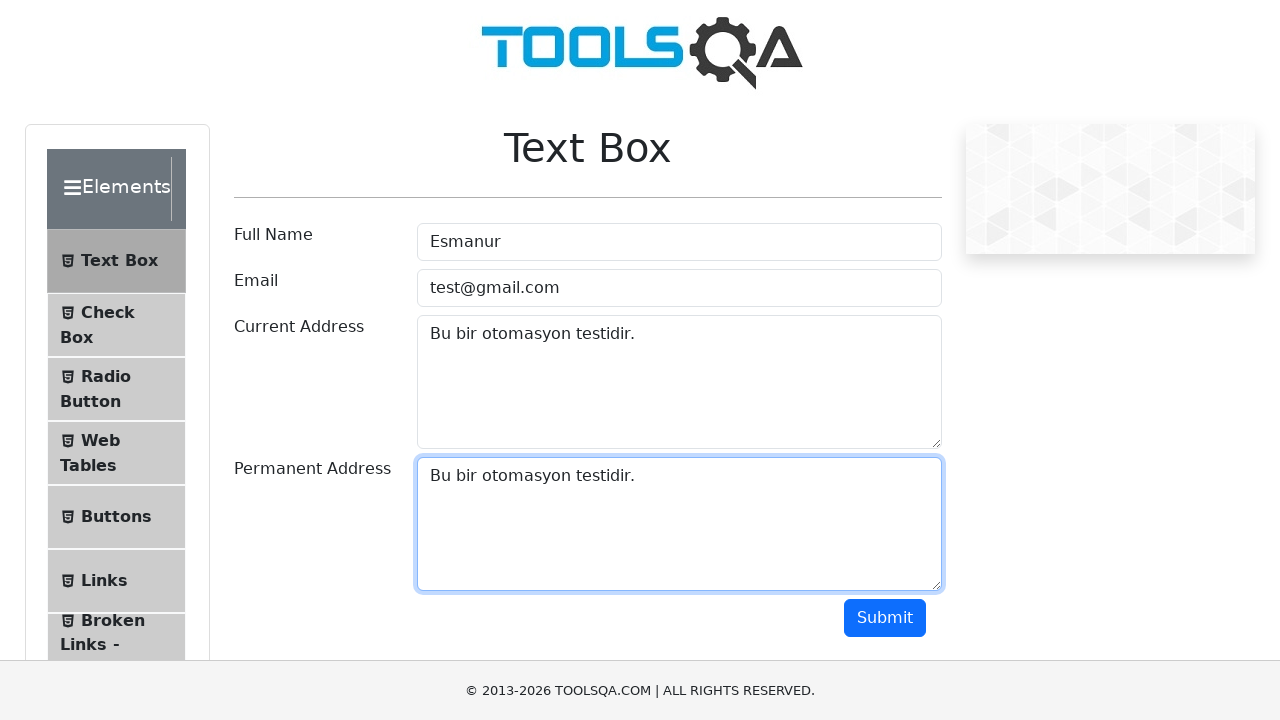

Submitted the form by pressing Enter on #permanentAddress
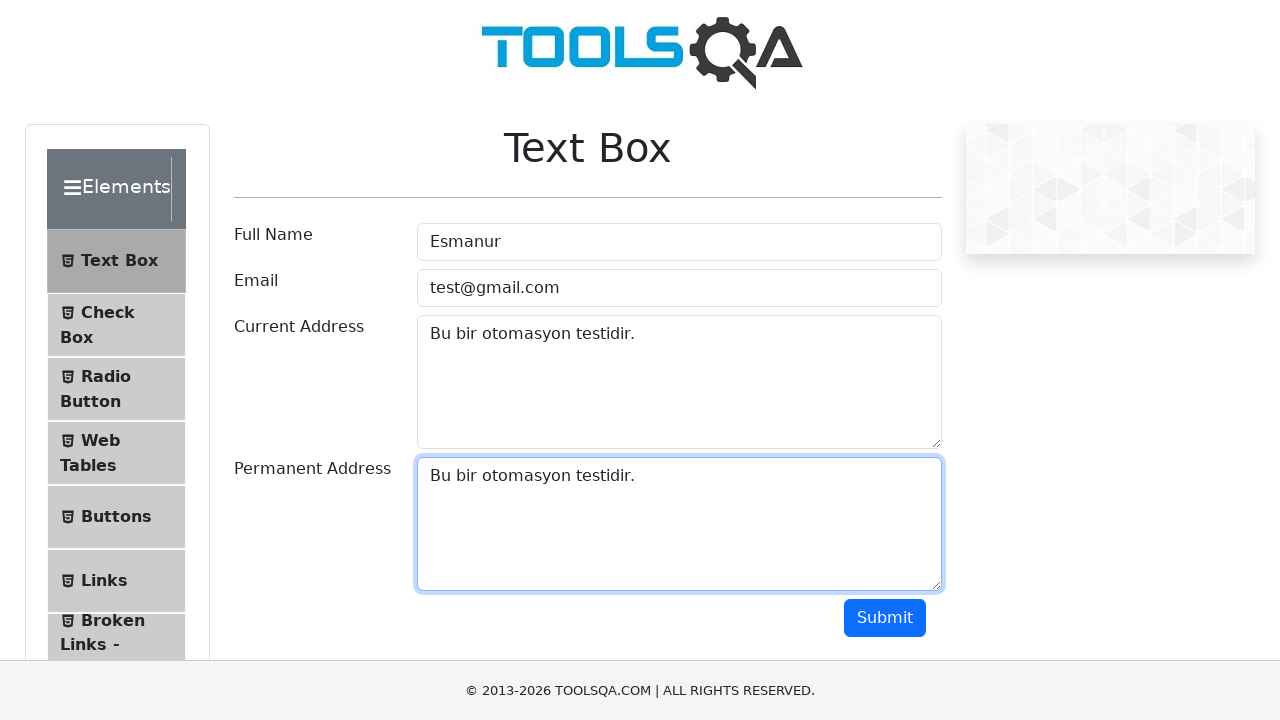

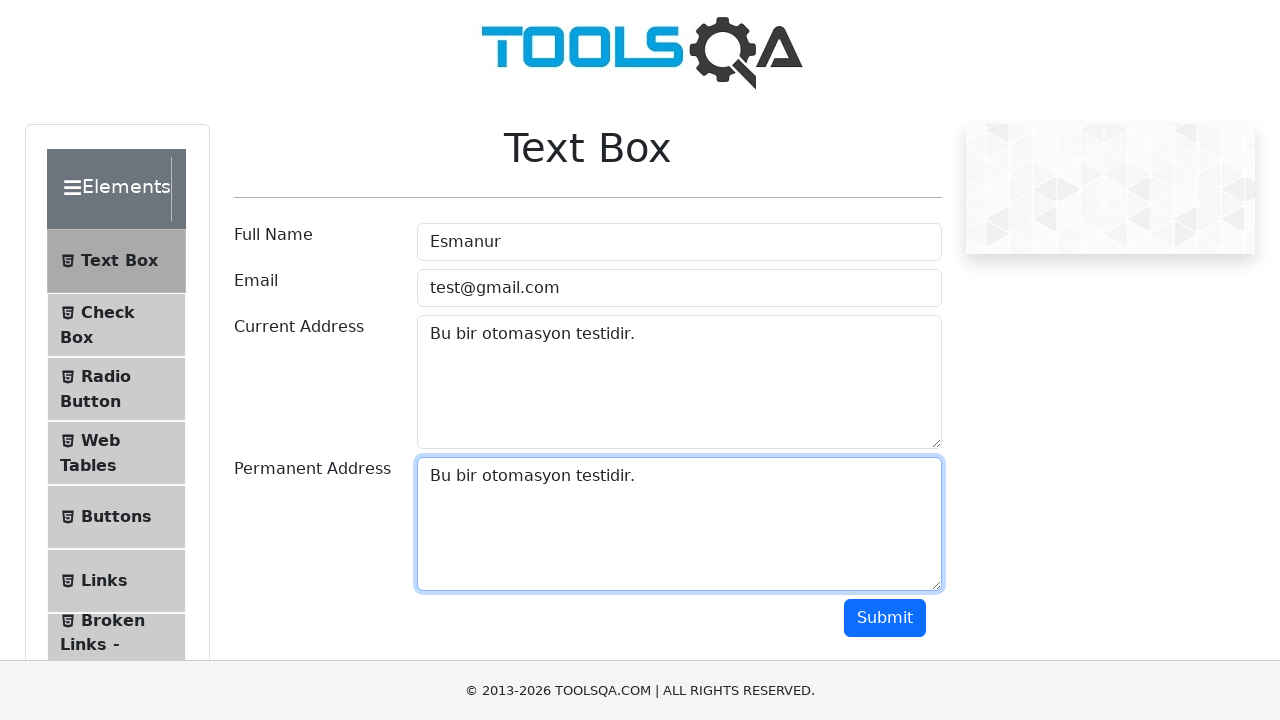